Tests dropdown selection functionality by selecting options using different methods (by value, by label, and by index) and verifying each selection is correct.

Starting URL: https://the-internet.herokuapp.com/dropdown

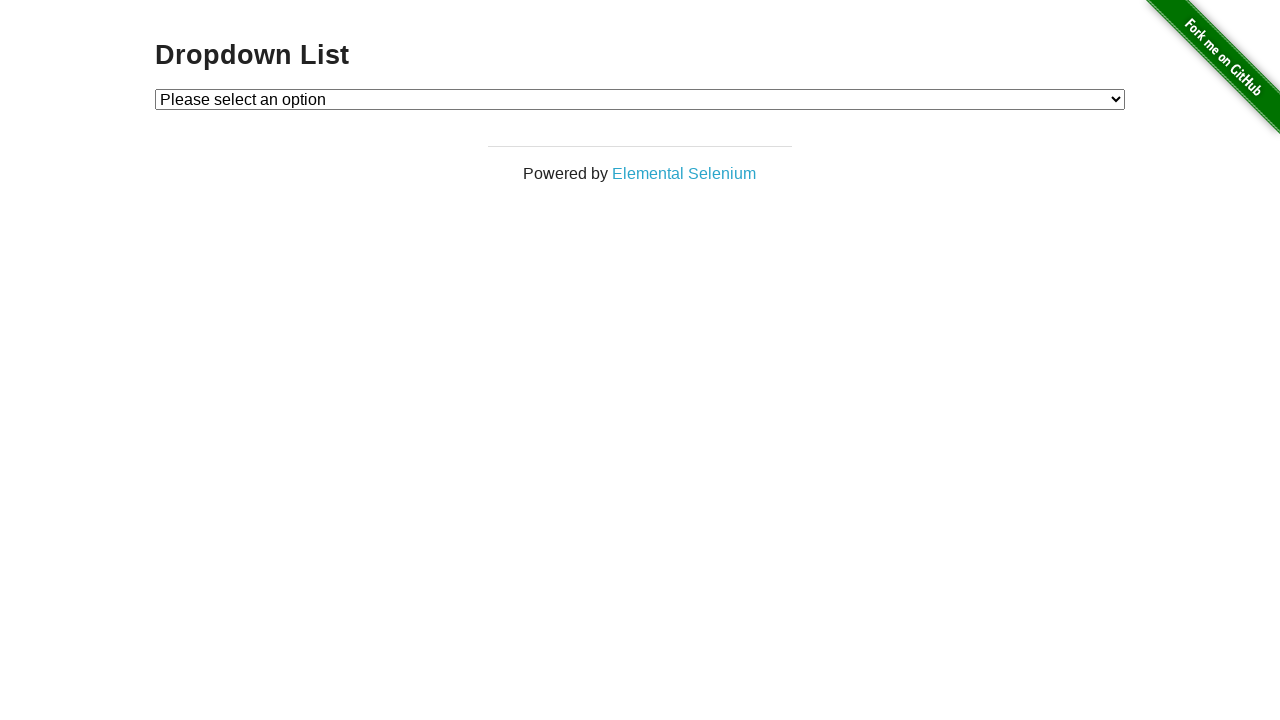

Navigated to dropdown test page
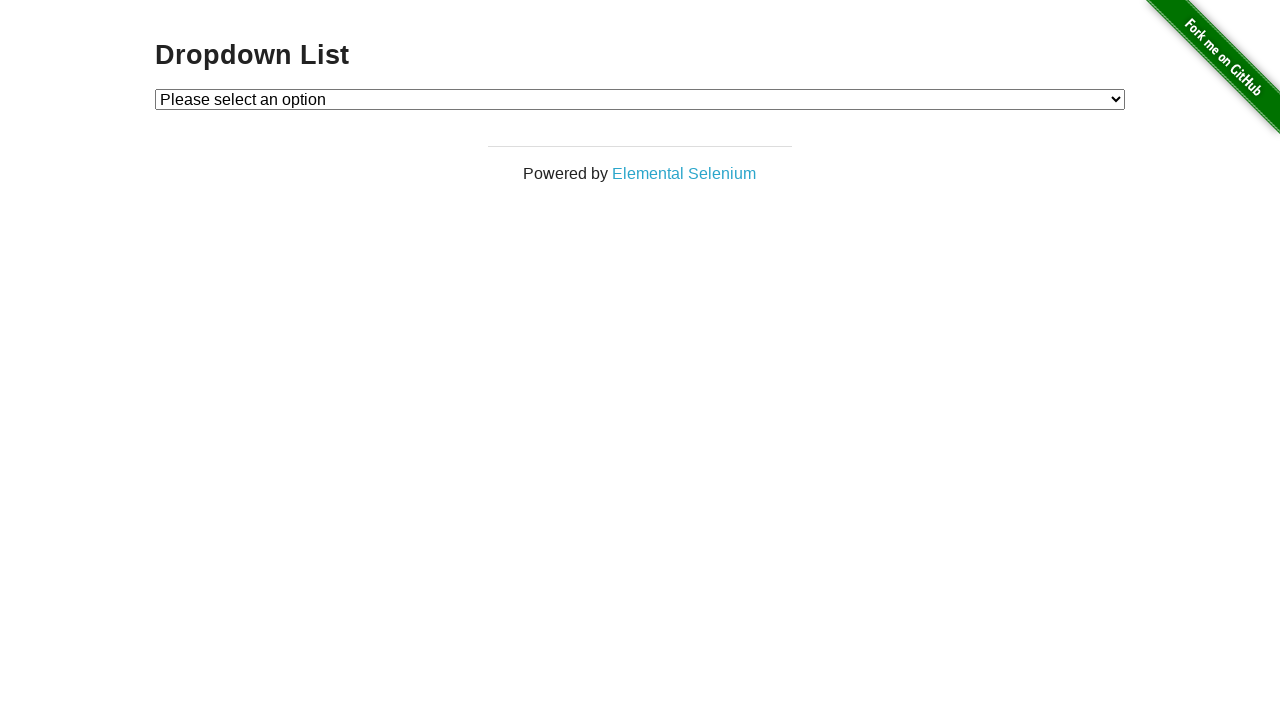

Located dropdown element
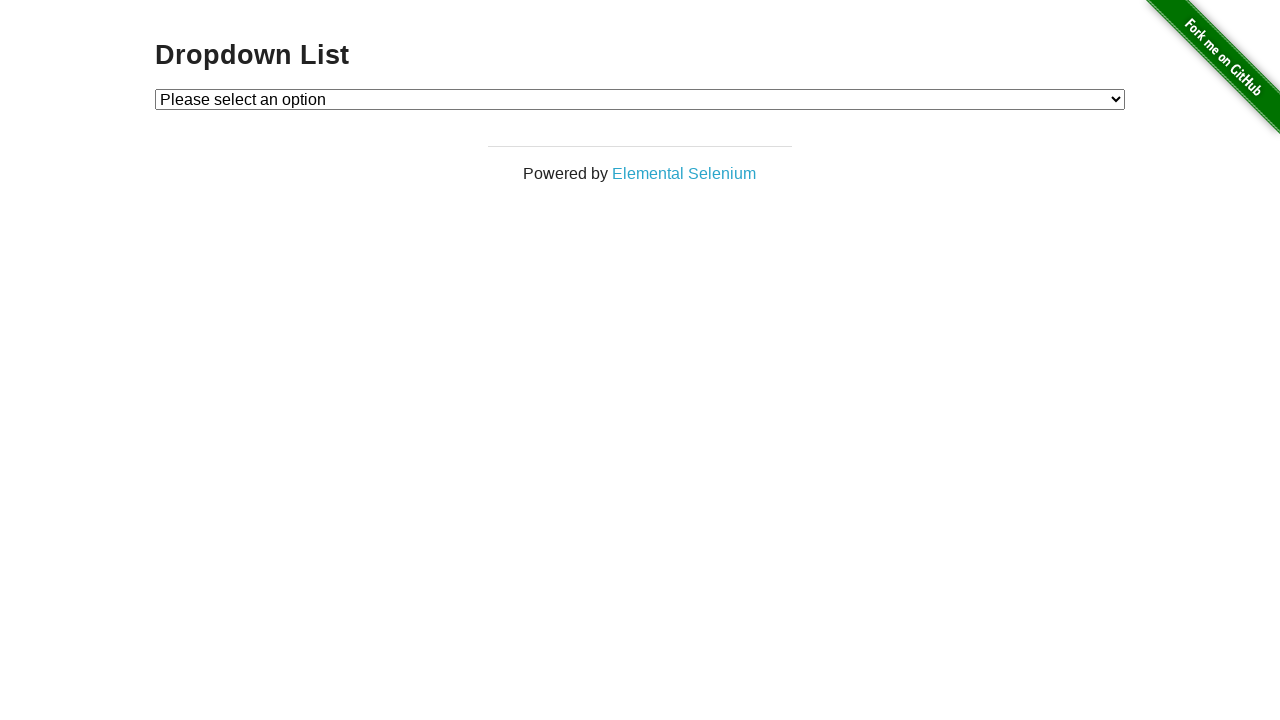

Located all option elements in dropdown
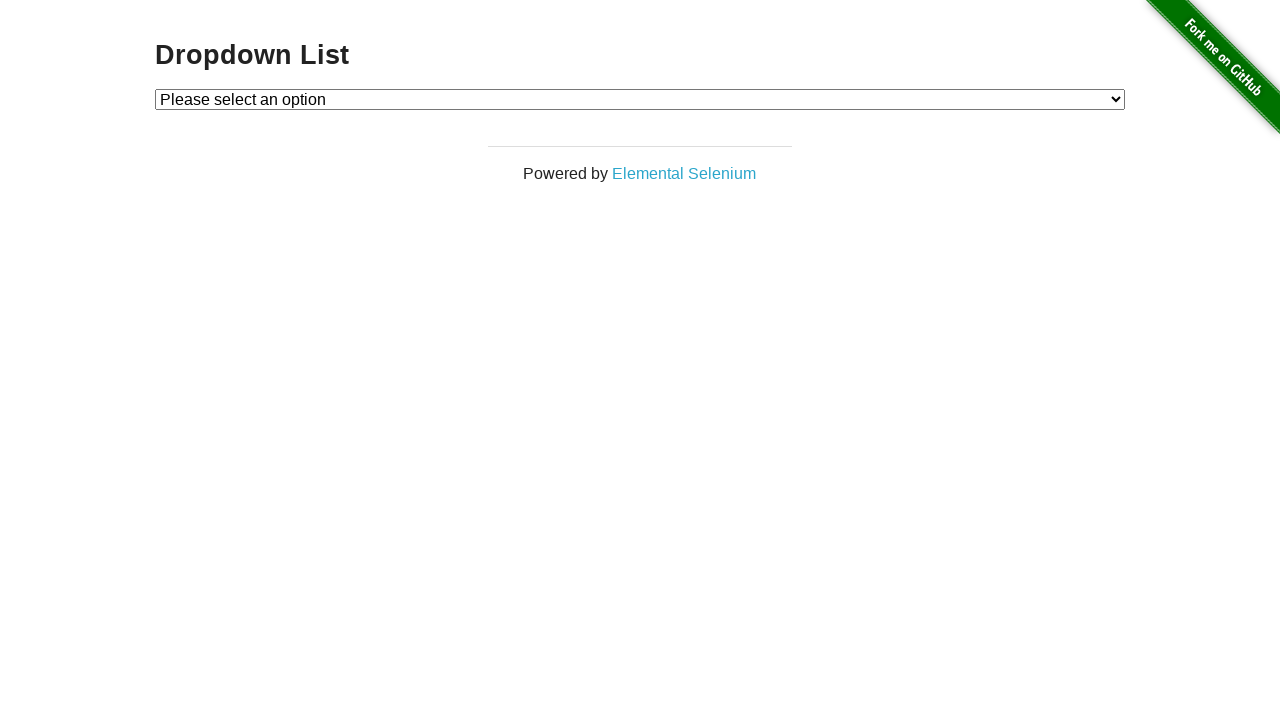

Verified dropdown contains exactly 3 options
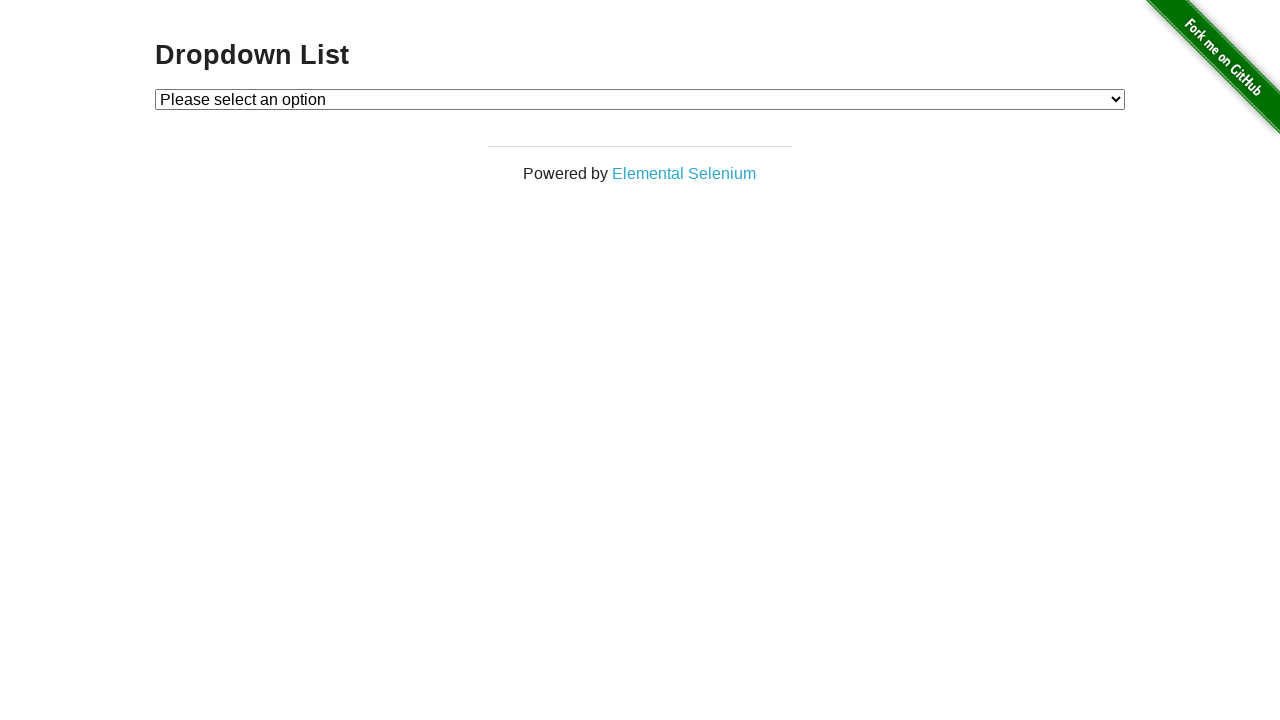

Selected dropdown option by value '2' on #dropdown
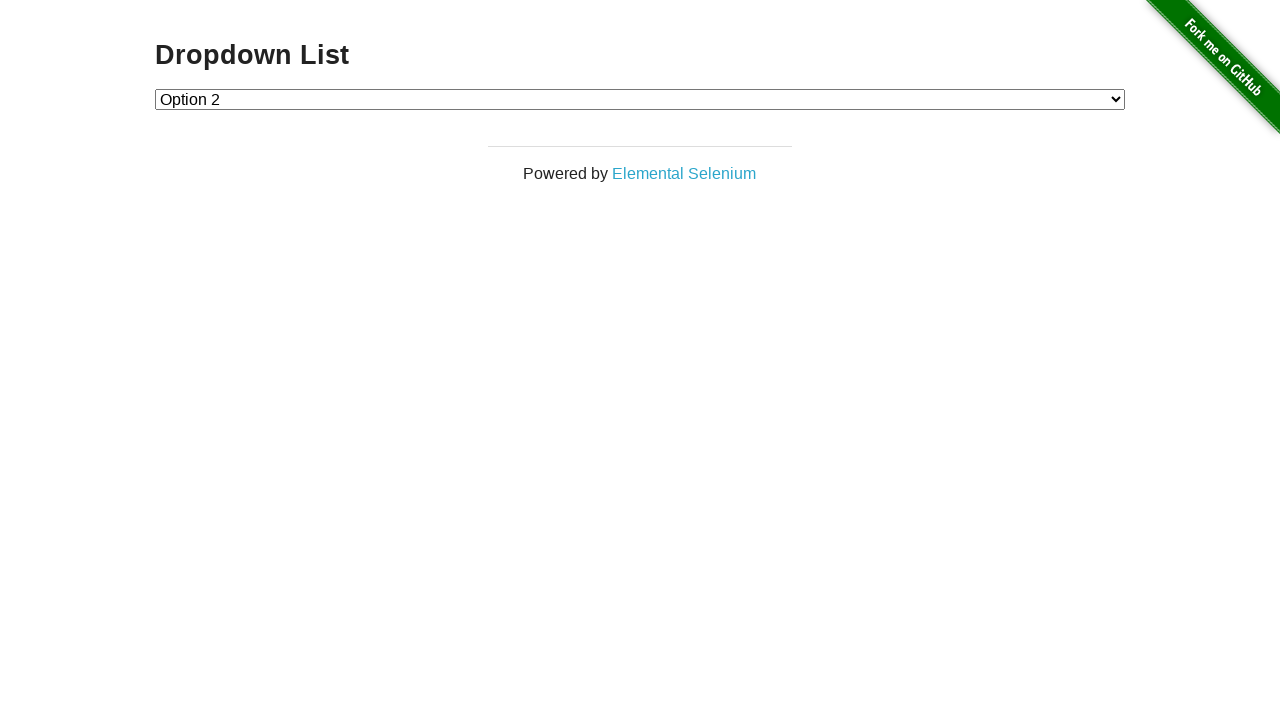

Verified that Option 2 is selected after value-based selection
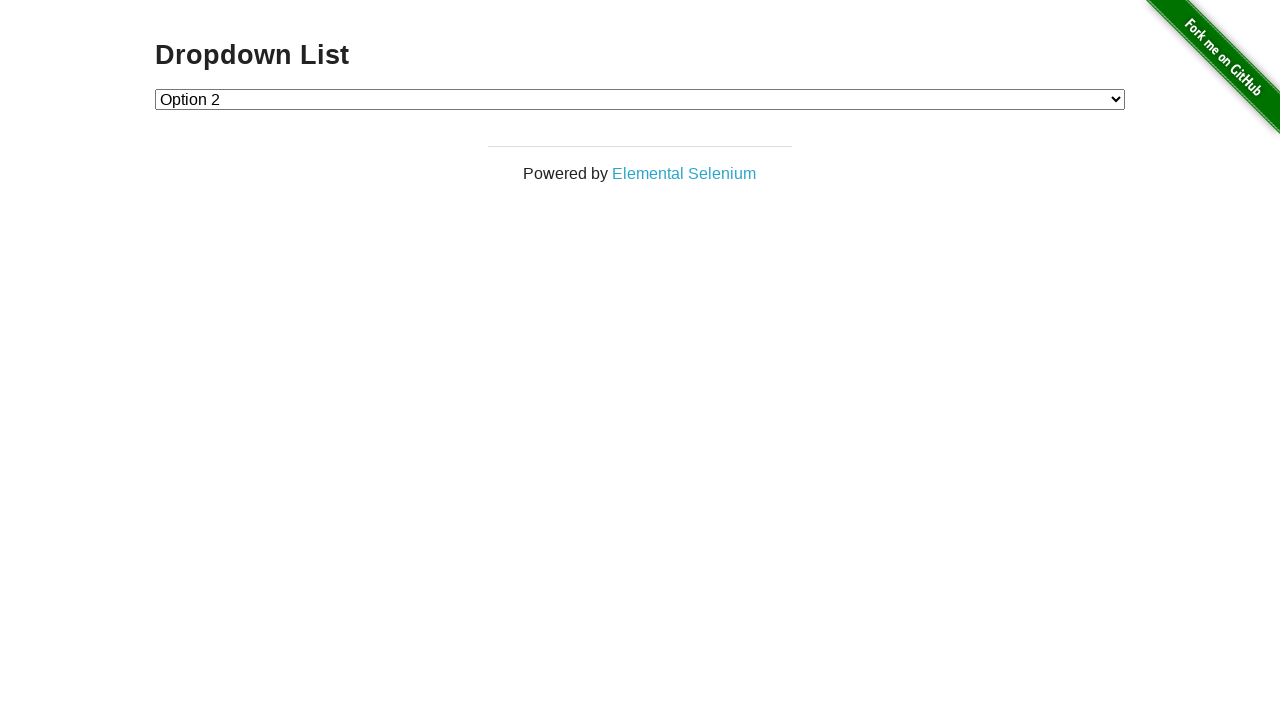

Selected dropdown option by label 'Option 1' on #dropdown
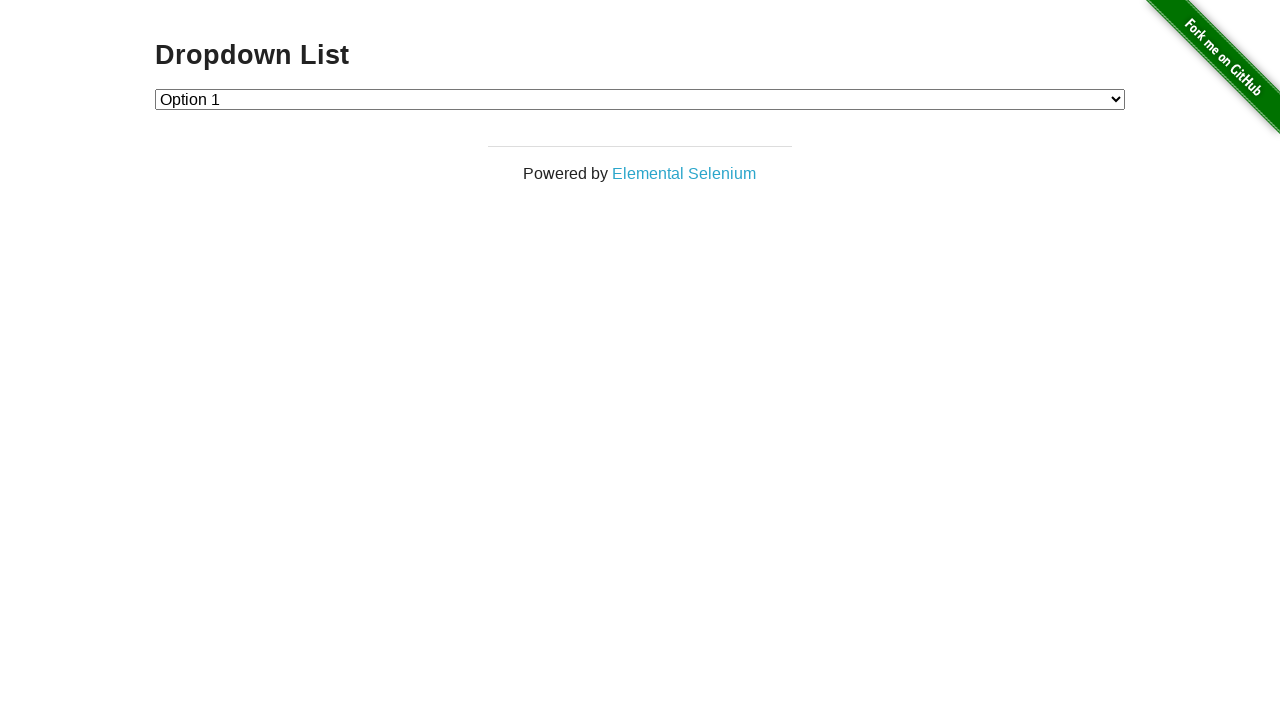

Verified that Option 1 is selected after label-based selection
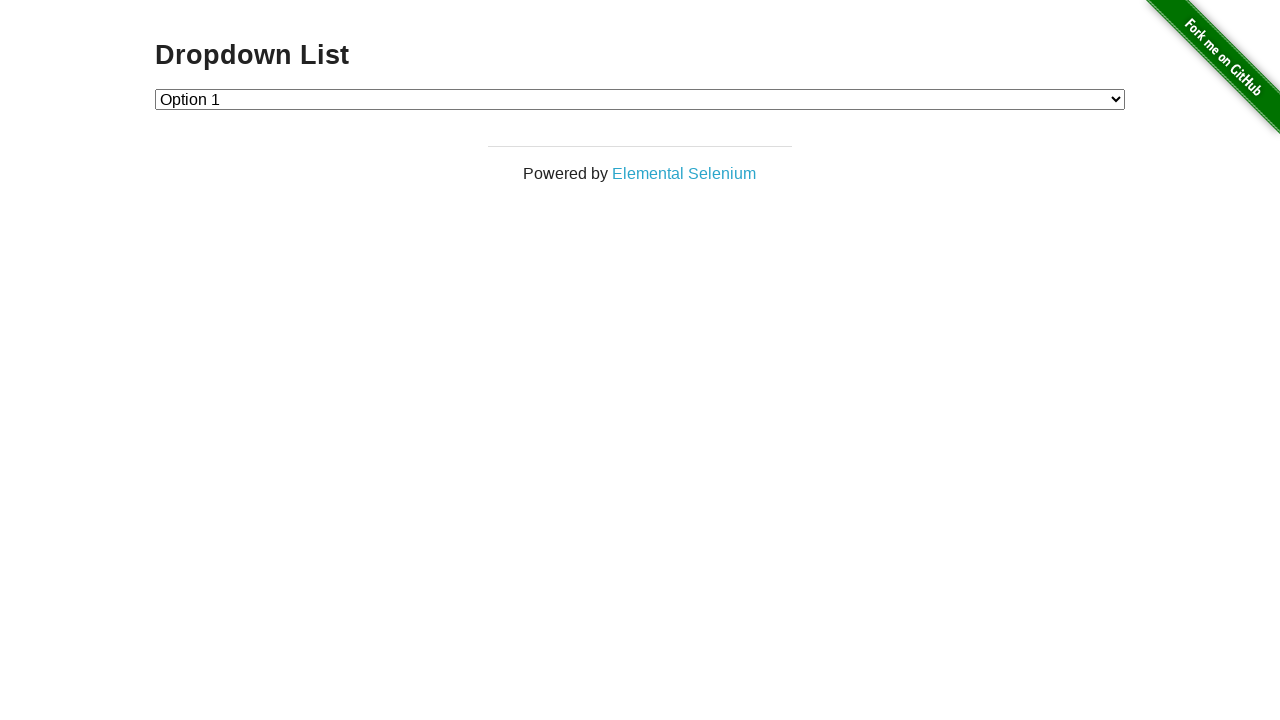

Selected dropdown option by index 2 on #dropdown
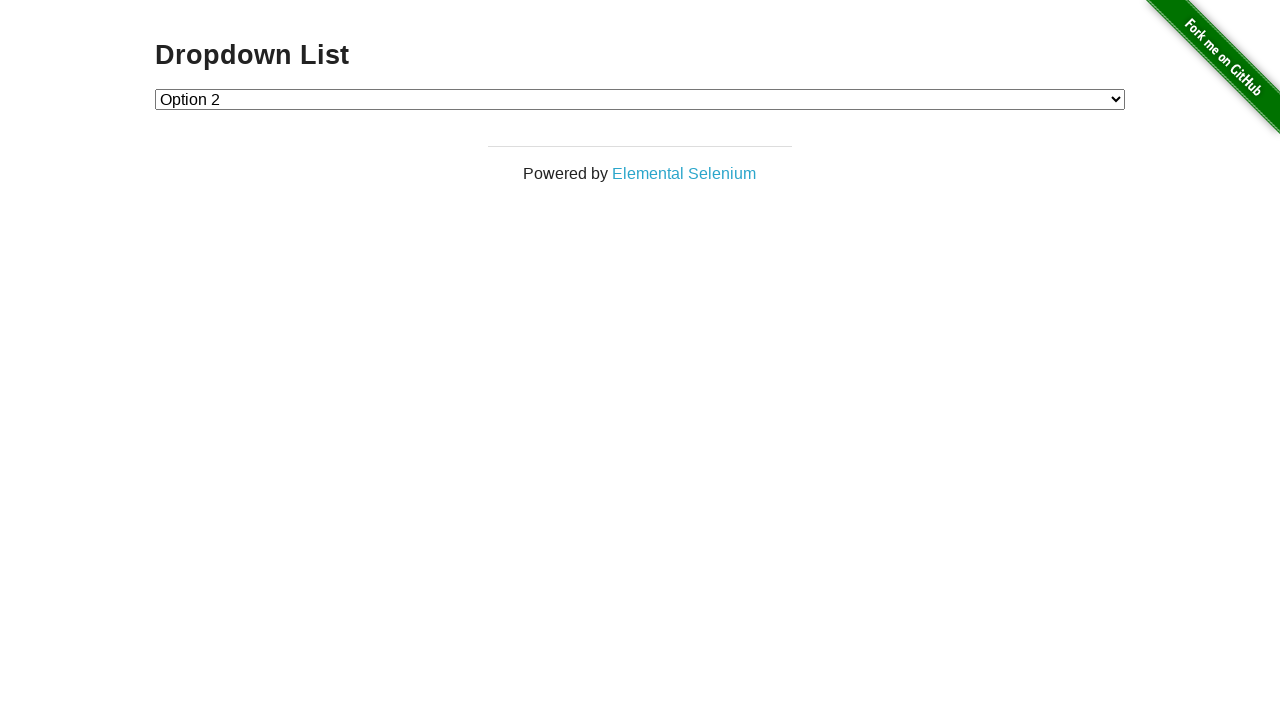

Verified that Option 2 is selected after index-based selection
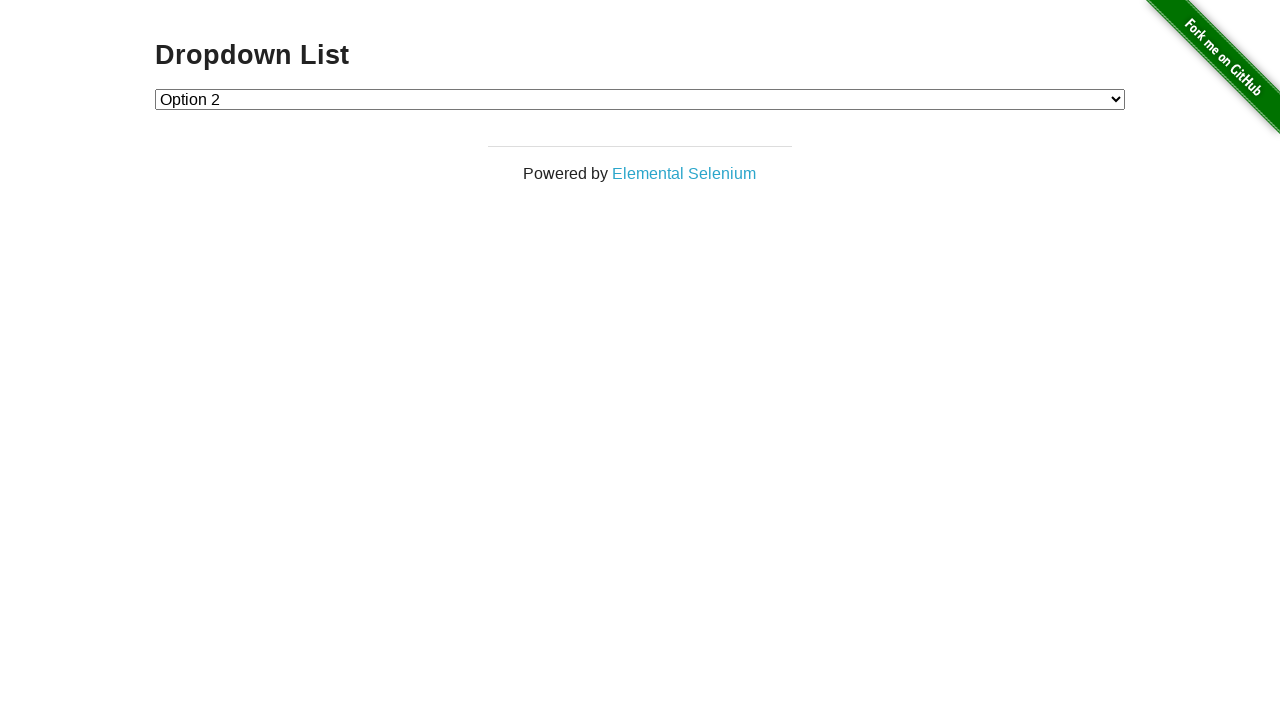

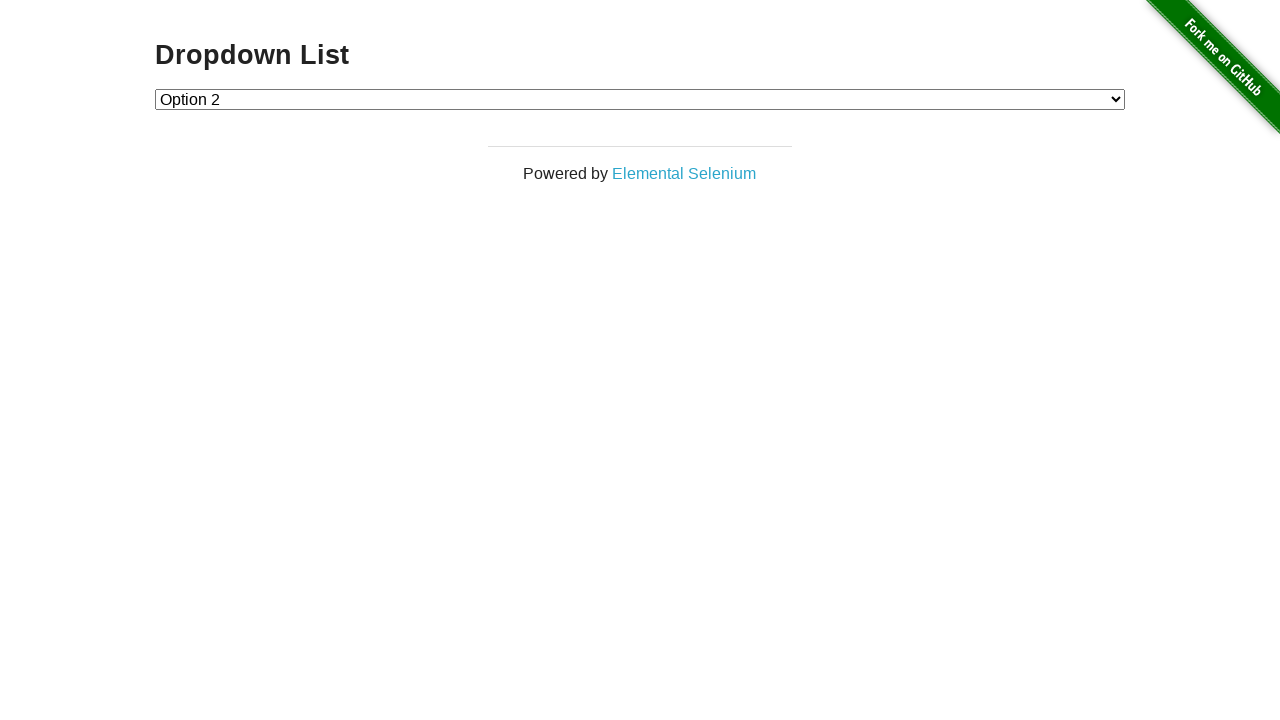